Tests unchecked checkbox by clicking to check it

Starting URL: https://www.selenium.dev/selenium/web/web-form.html

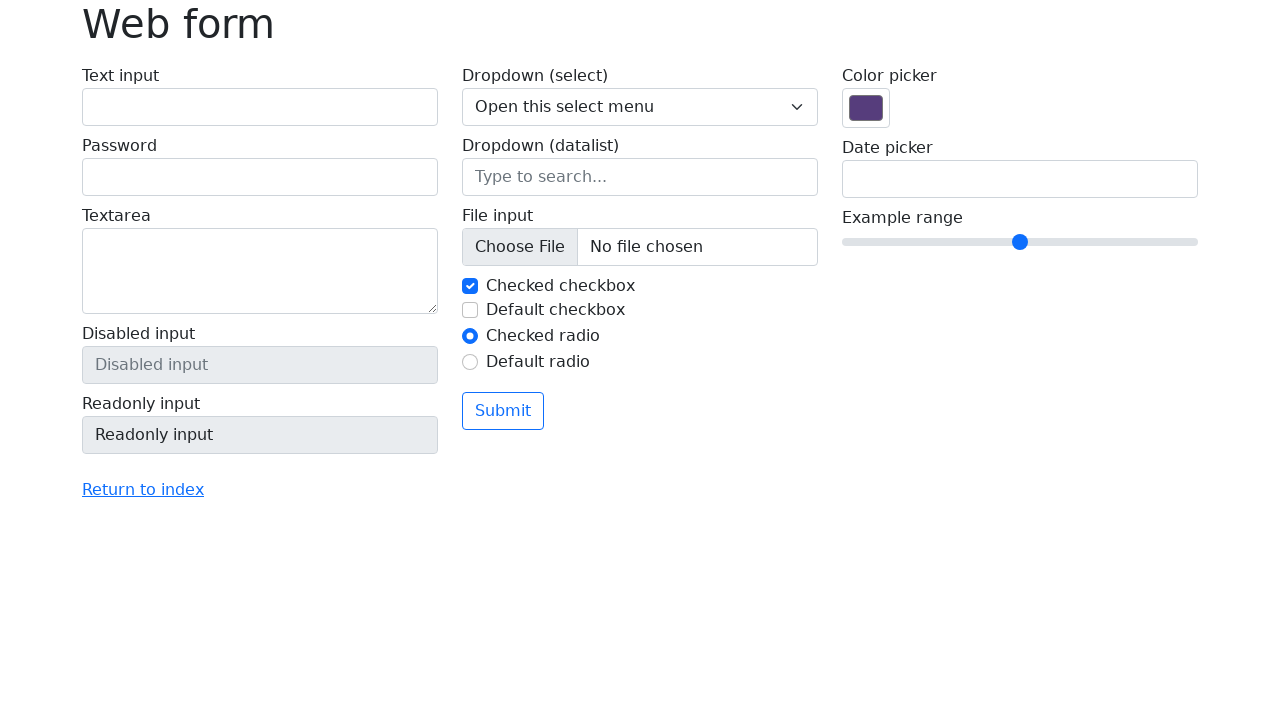

Navigated to web form page
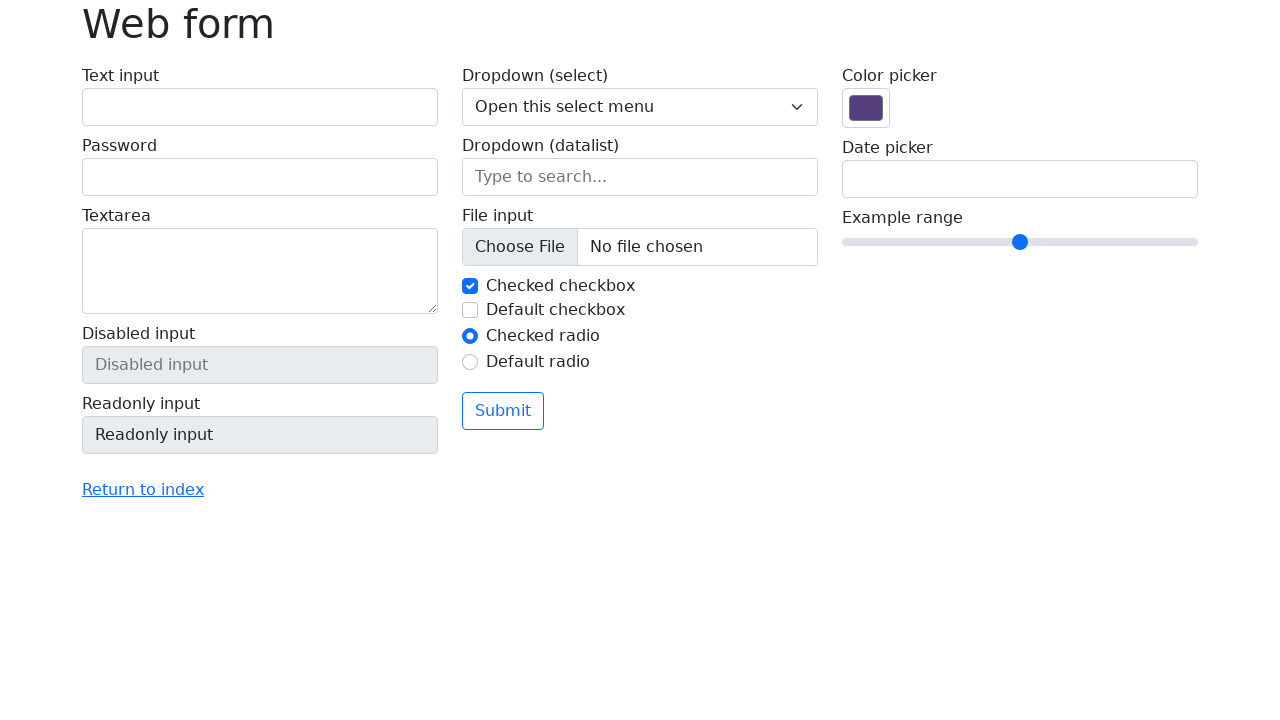

Clicked unchecked checkbox to check it at (470, 310) on #my-check-2
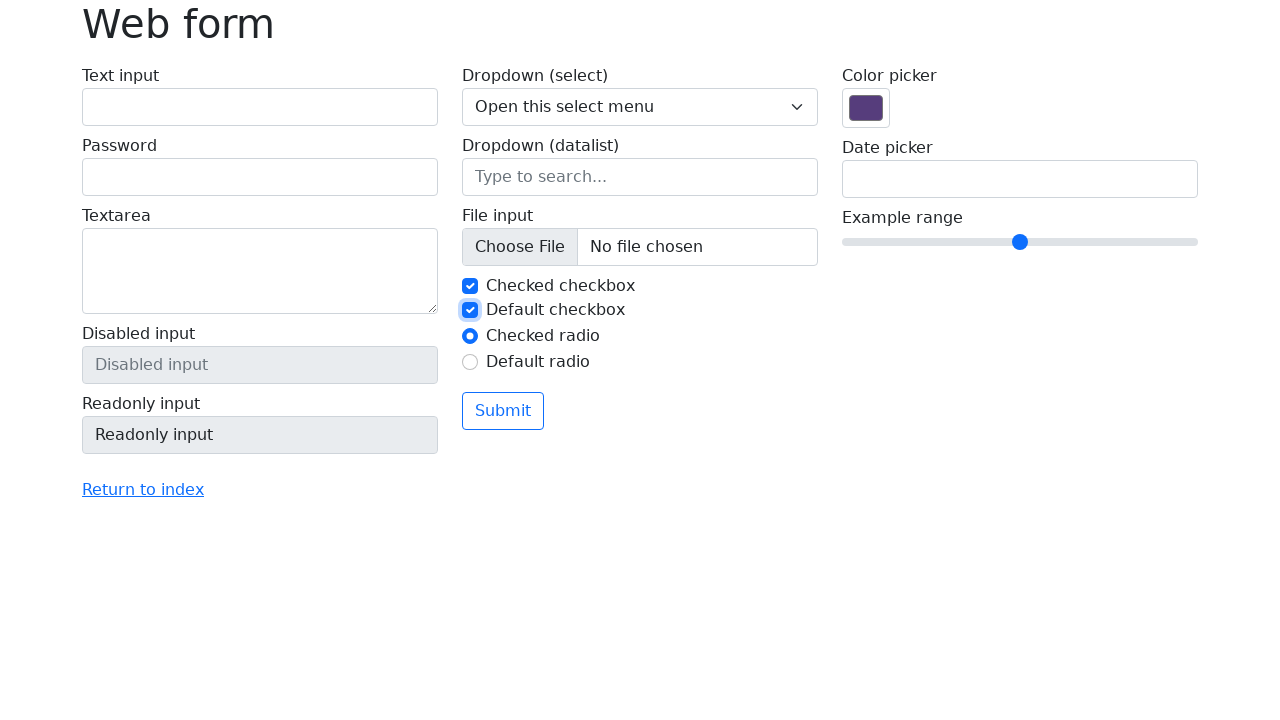

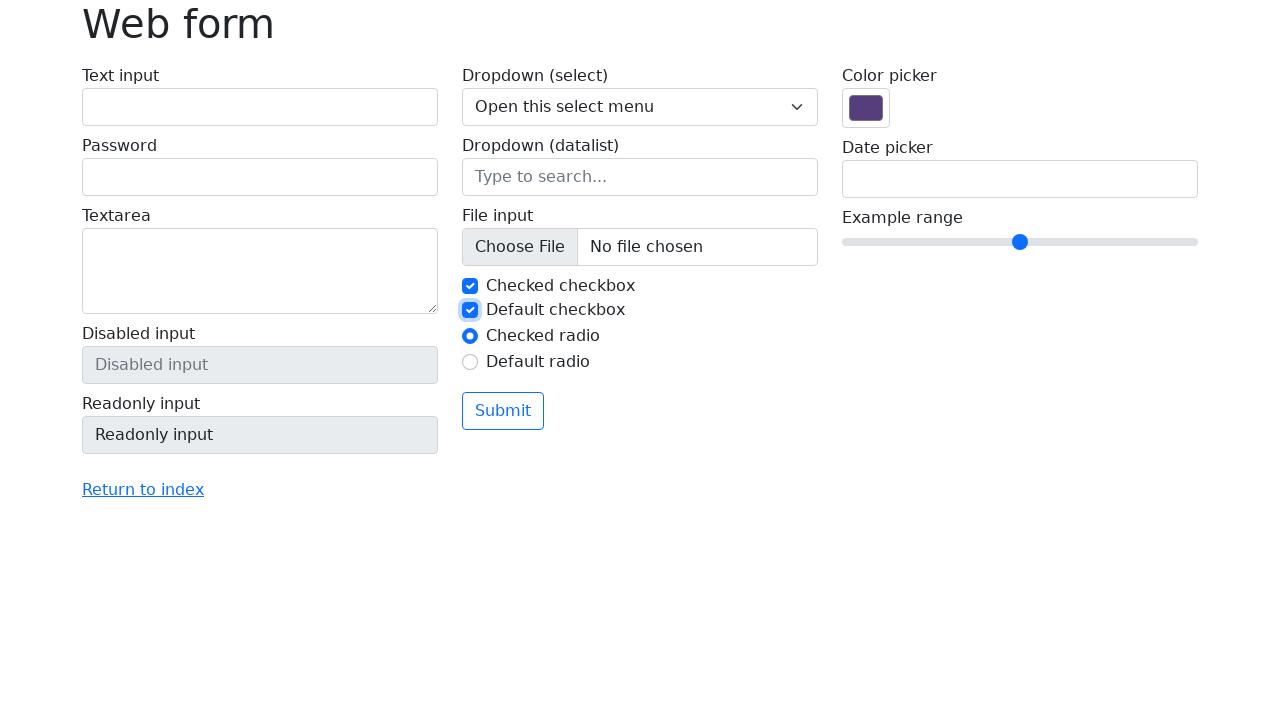